Tests that edits are cancelled when pressing Escape

Starting URL: https://demo.playwright.dev/todomvc

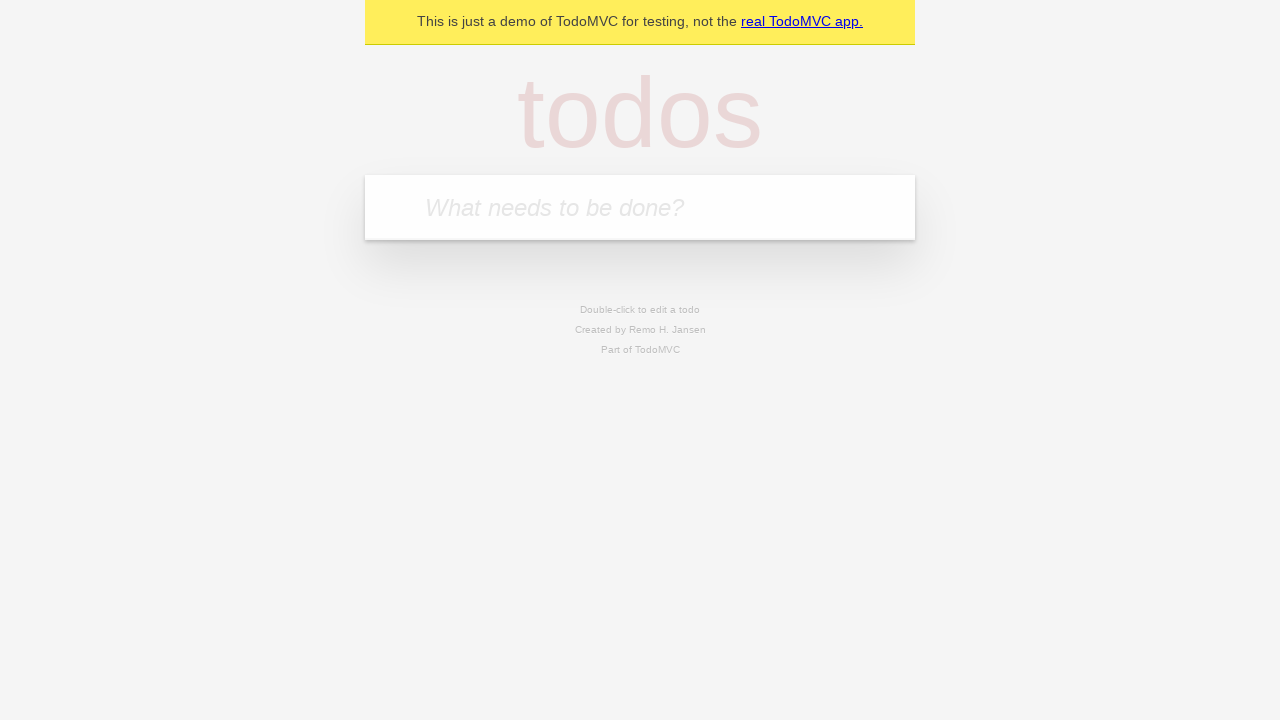

Filled new todo input with 'buy some cheese' on internal:attr=[placeholder="What needs to be done?"i]
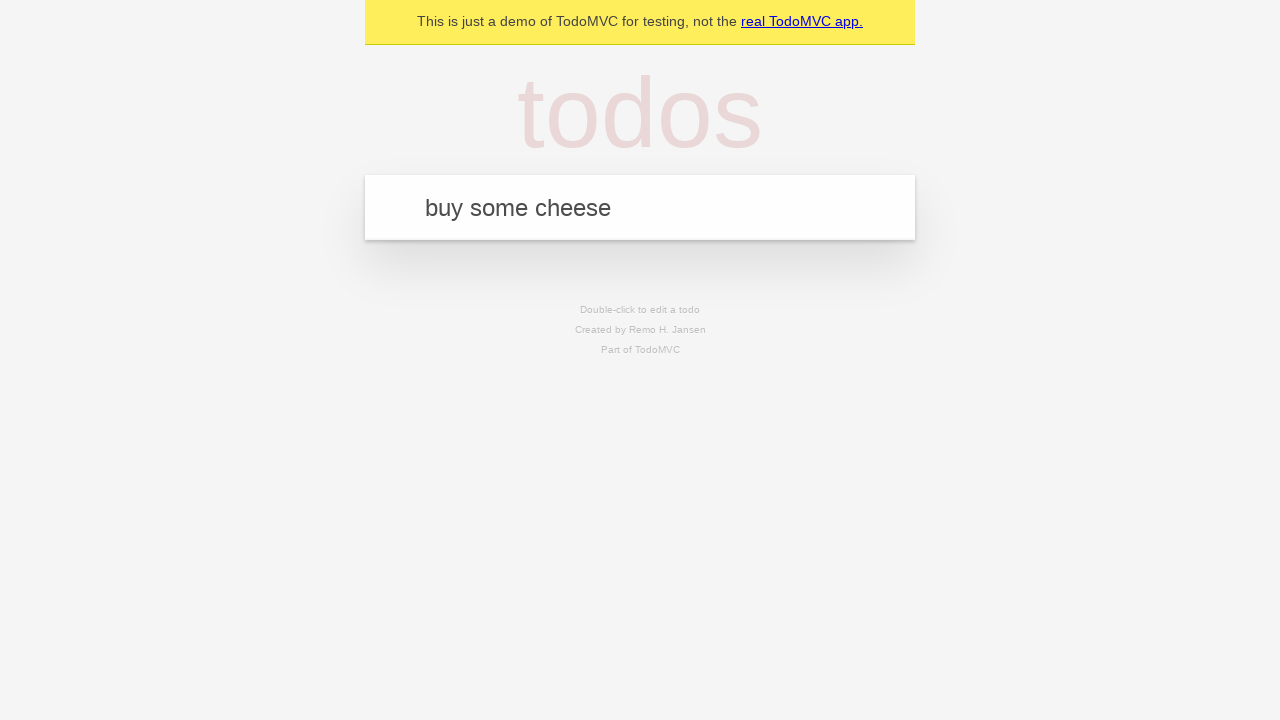

Pressed Enter to create todo 'buy some cheese' on internal:attr=[placeholder="What needs to be done?"i]
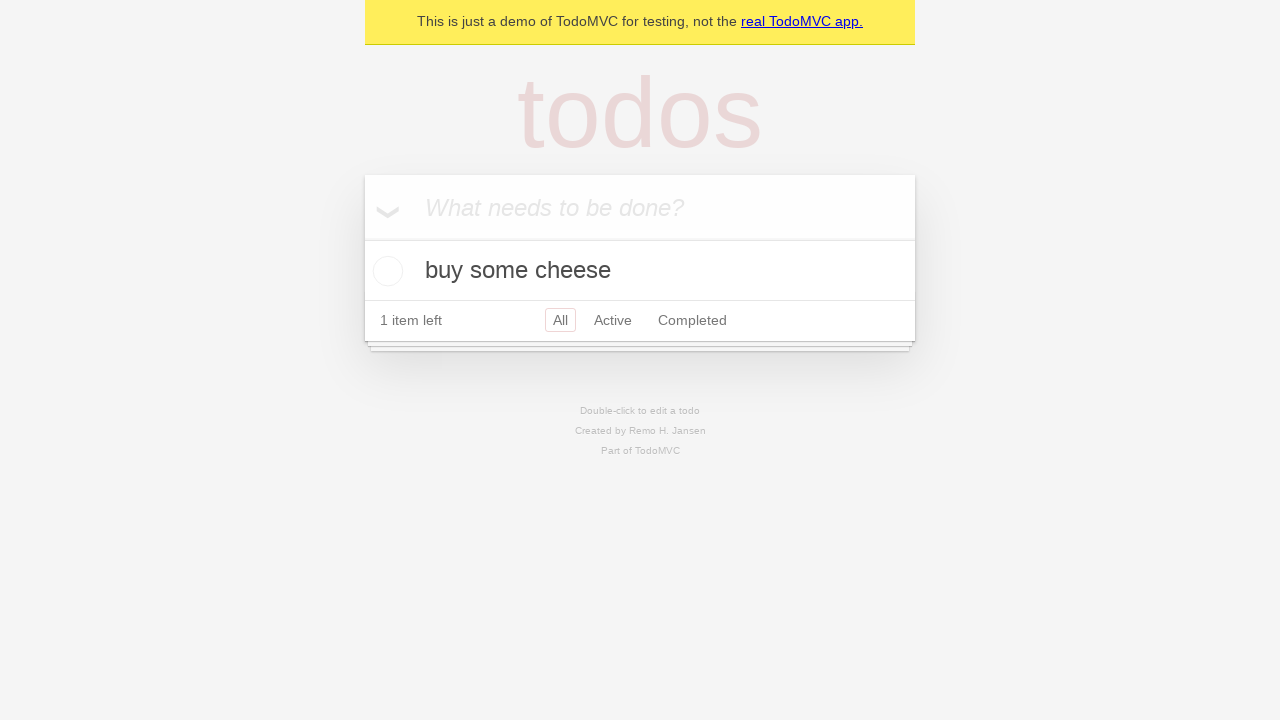

Filled new todo input with 'feed the cat' on internal:attr=[placeholder="What needs to be done?"i]
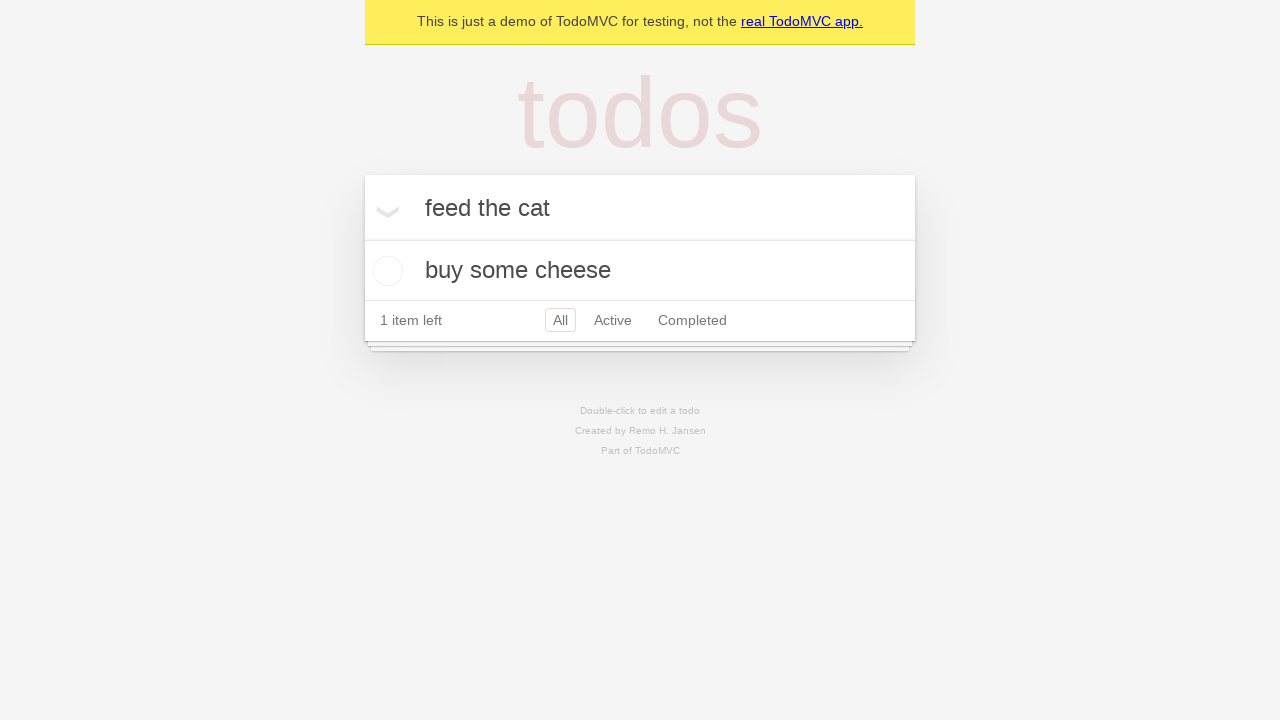

Pressed Enter to create todo 'feed the cat' on internal:attr=[placeholder="What needs to be done?"i]
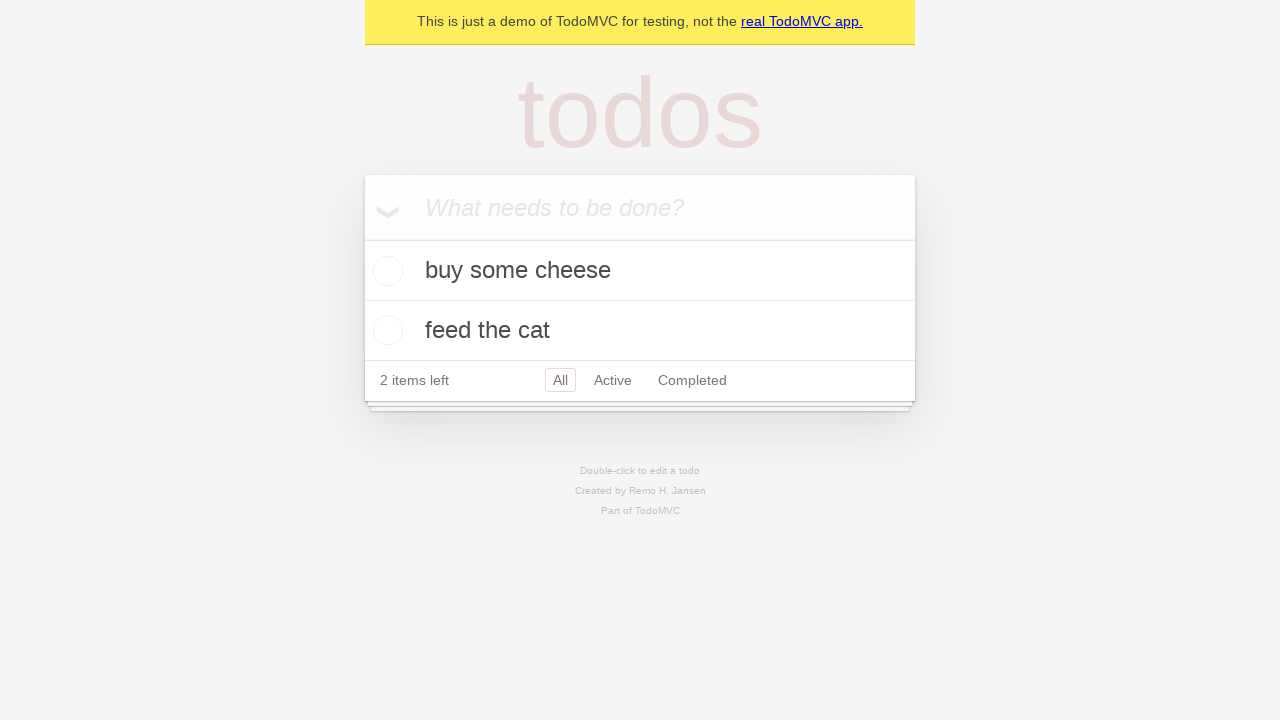

Filled new todo input with 'book a doctors appointment' on internal:attr=[placeholder="What needs to be done?"i]
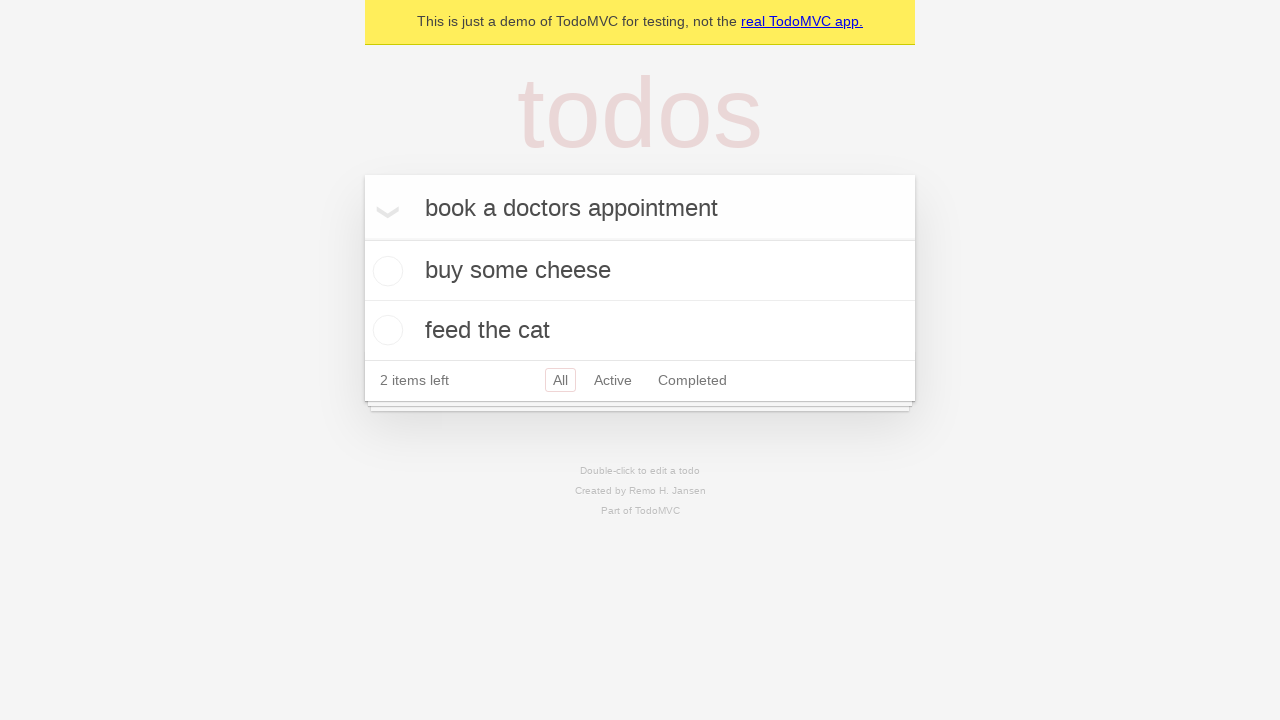

Pressed Enter to create todo 'book a doctors appointment' on internal:attr=[placeholder="What needs to be done?"i]
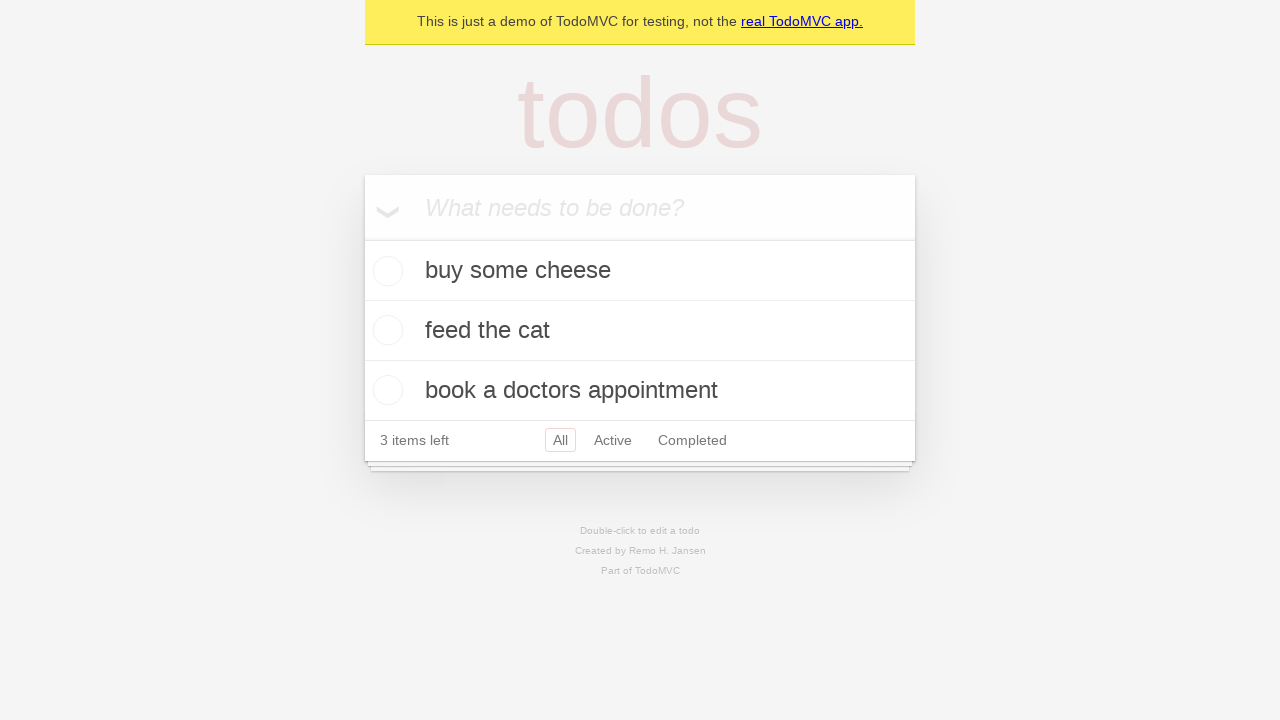

Waited for third todo item to be created
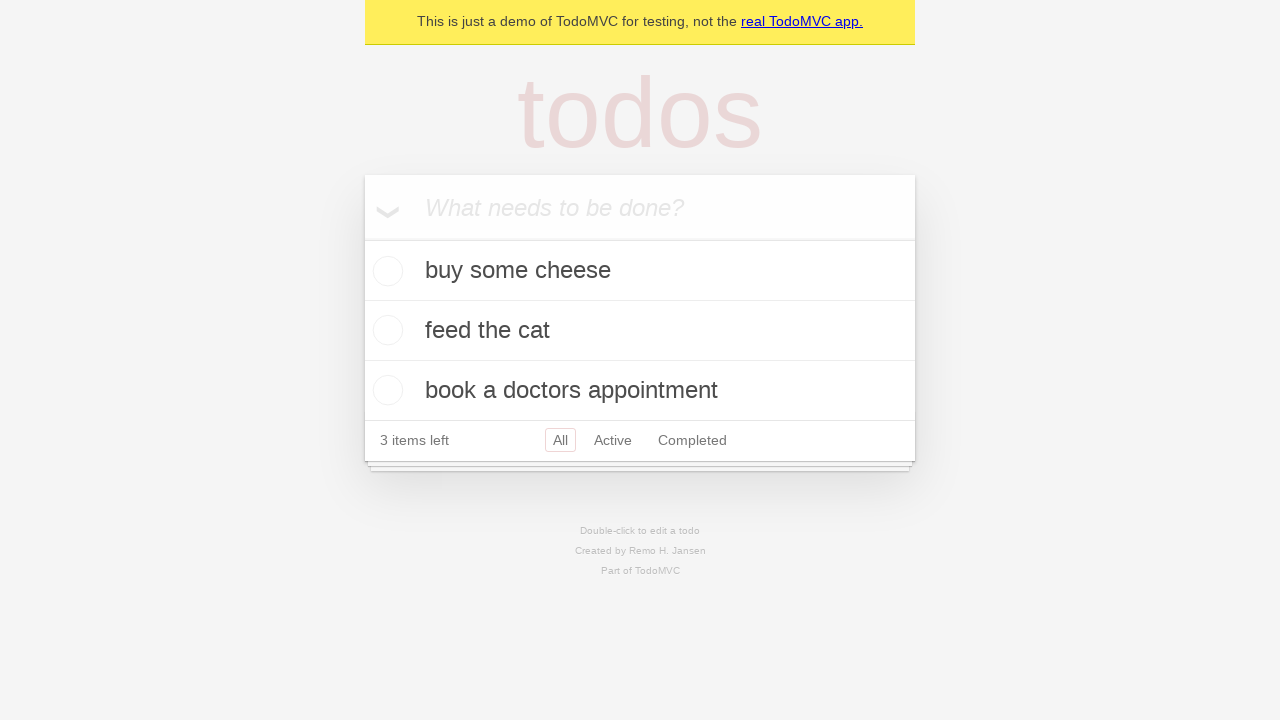

Double-clicked second todo item to enter edit mode at (640, 331) on [data-testid='todo-item'] >> nth=1
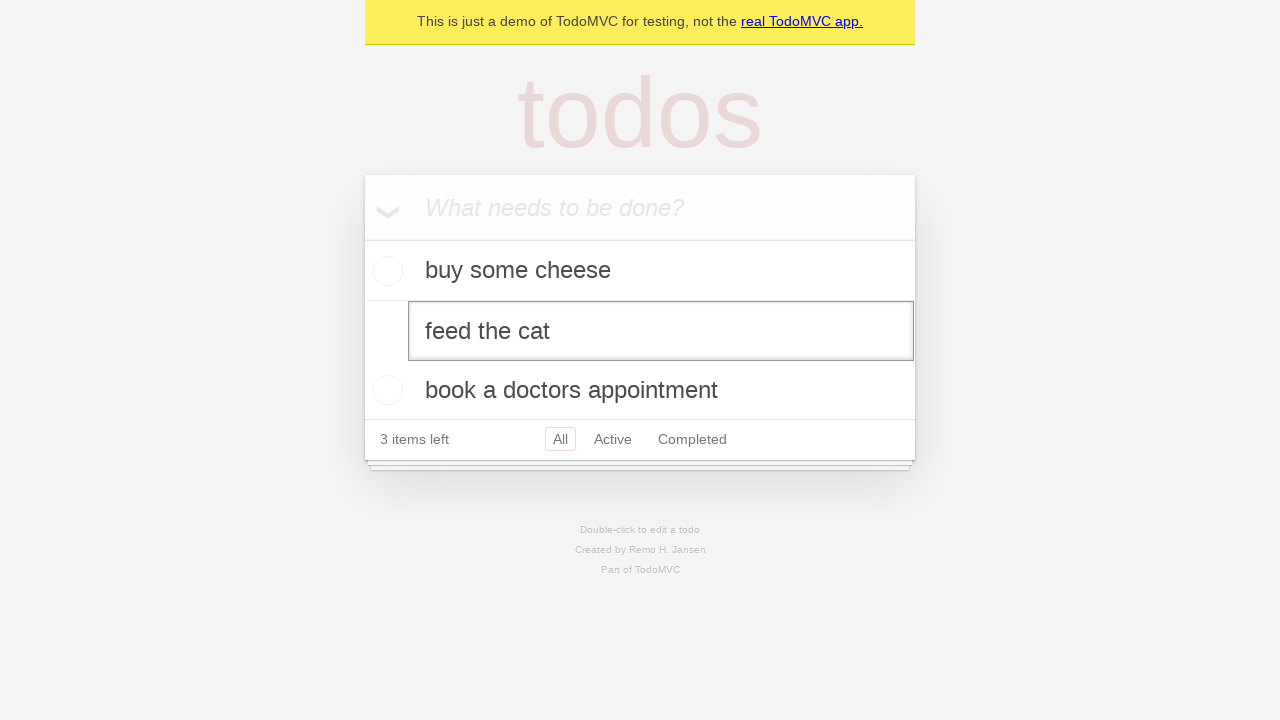

Filled edit textbox with 'buy some sausages' on [data-testid='todo-item'] >> nth=1 >> internal:role=textbox[name="Edit"i]
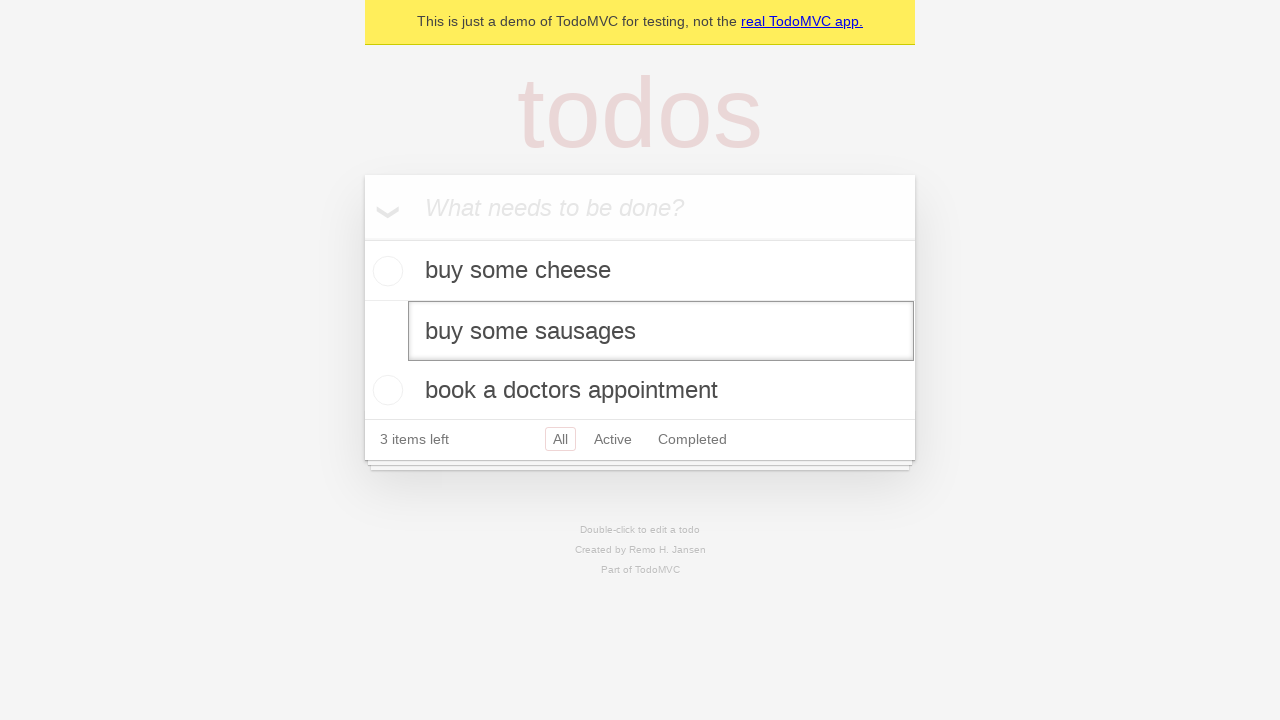

Pressed Escape to cancel edit on [data-testid='todo-item'] >> nth=1 >> internal:role=textbox[name="Edit"i]
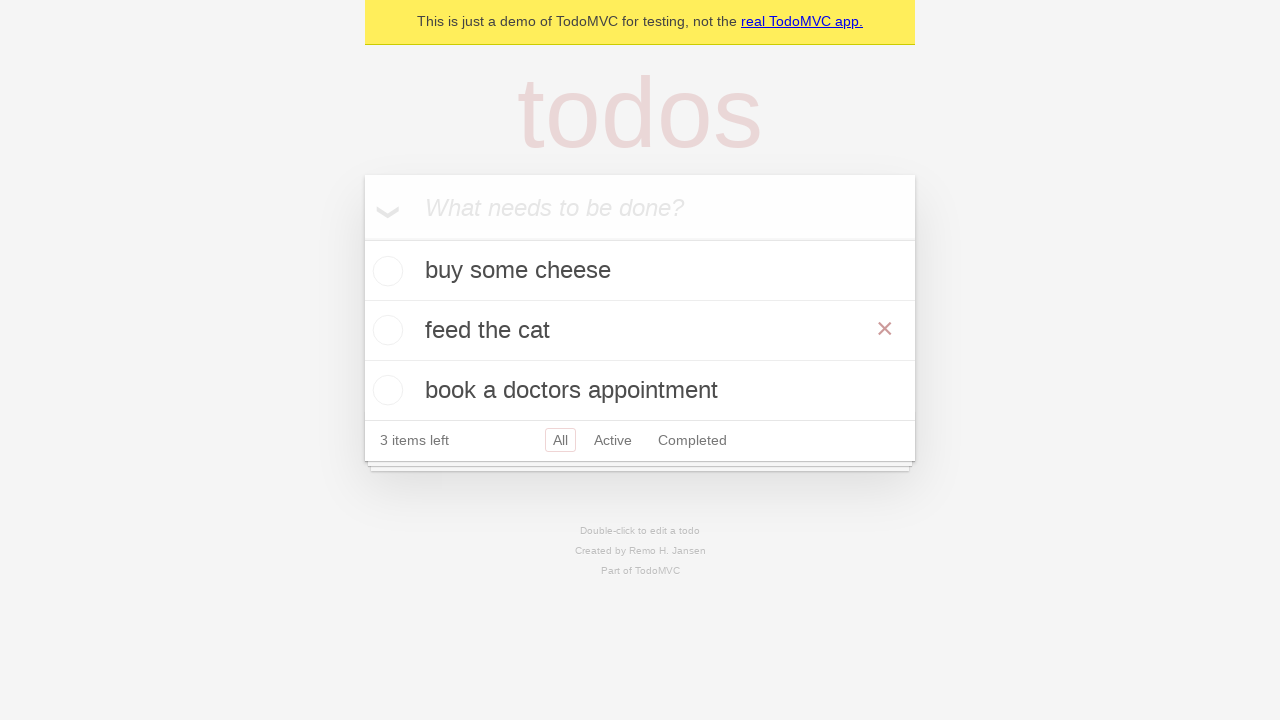

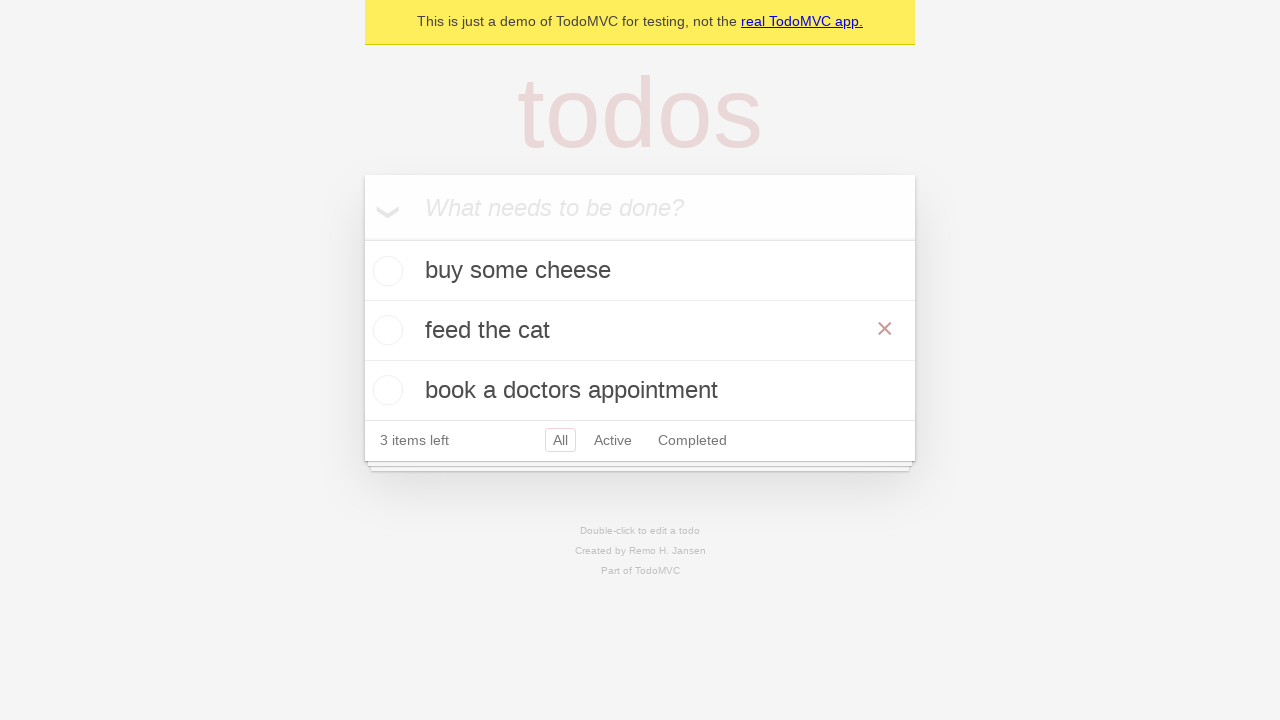